Tests dropdown selection functionality by navigating to the OrangeHRM trial page and selecting a country (Norway) from the country dropdown without using the Select class.

Starting URL: https://www.orangehrm.com/orangehrm-30-day-trial/

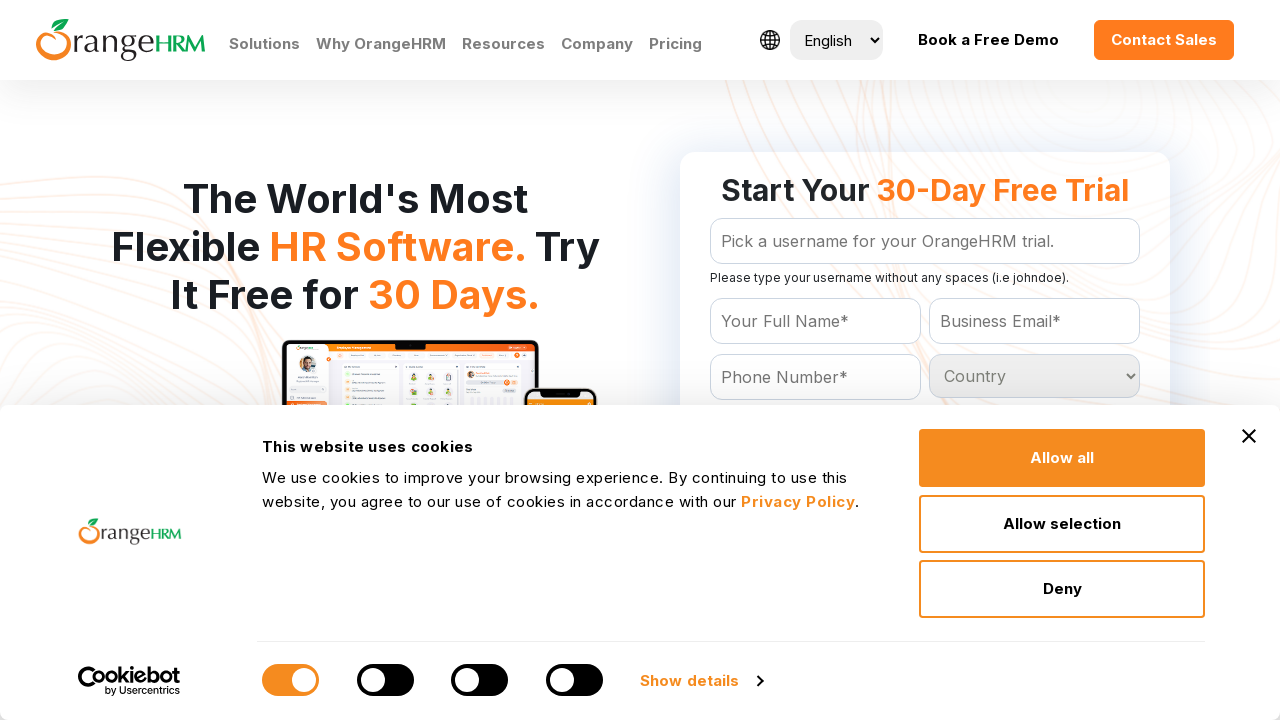

Waited for country dropdown to be available
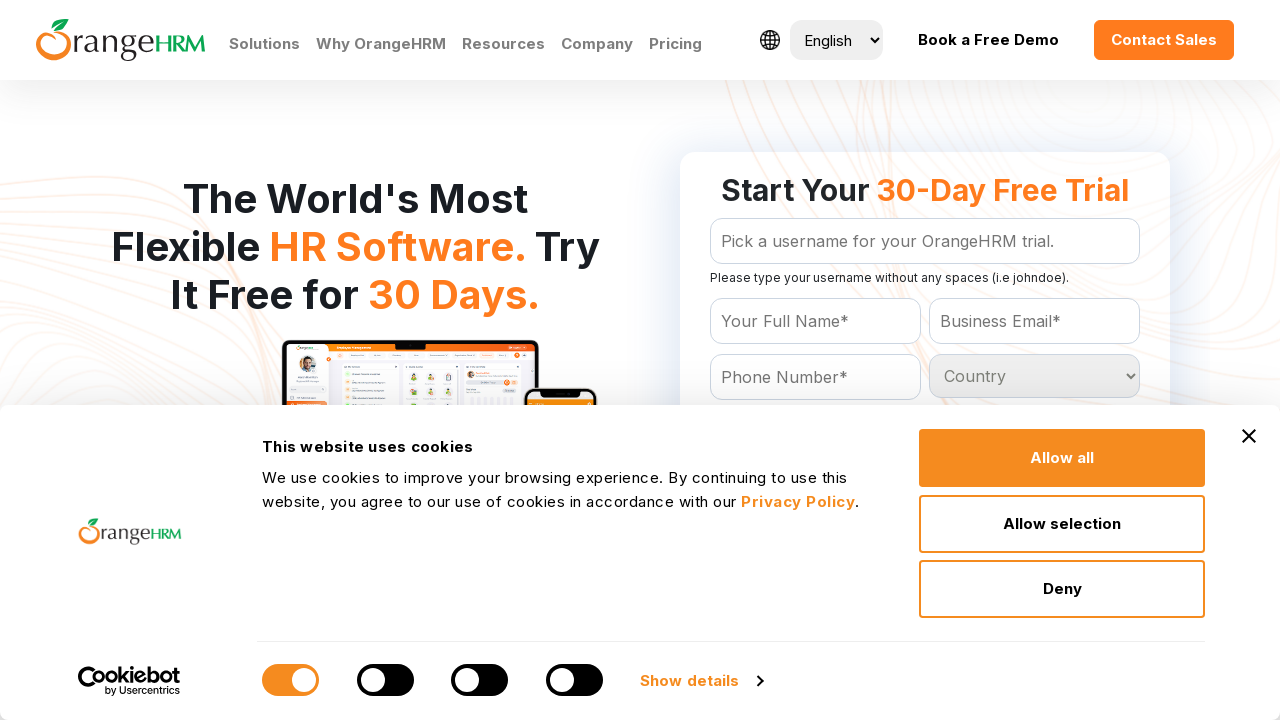

Selected Norway from the country dropdown on #Form_getForm_Country
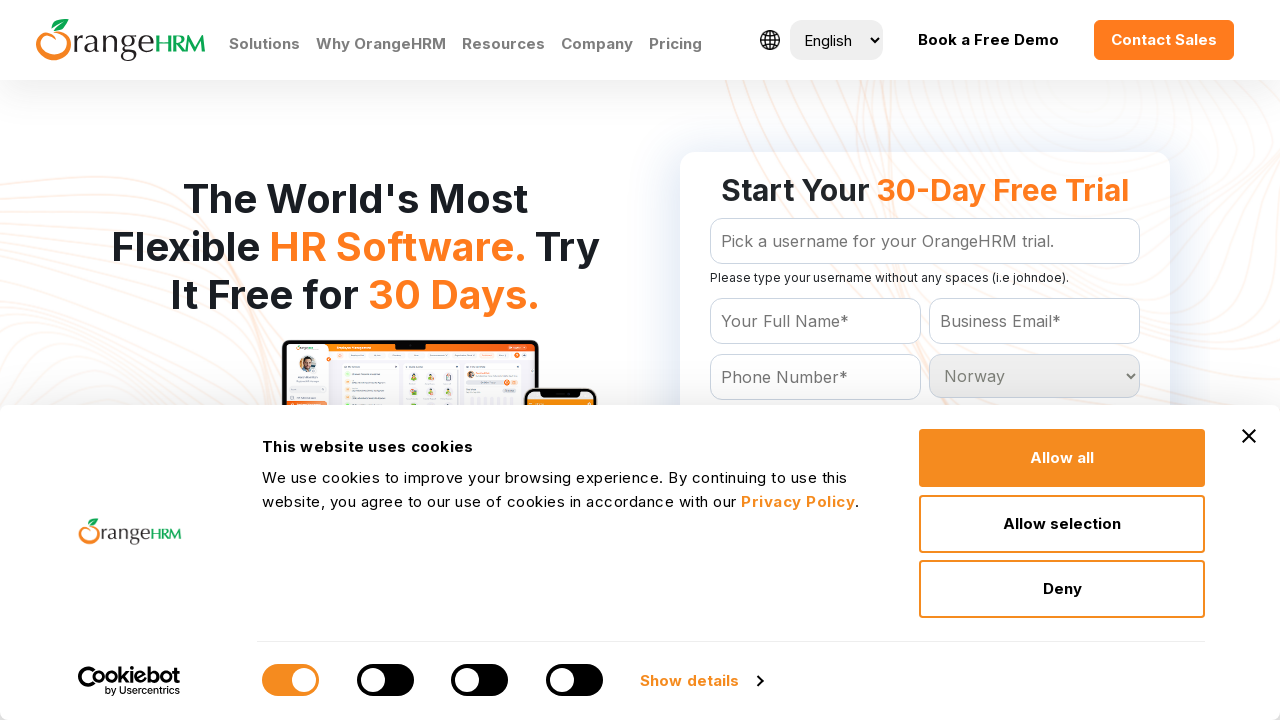

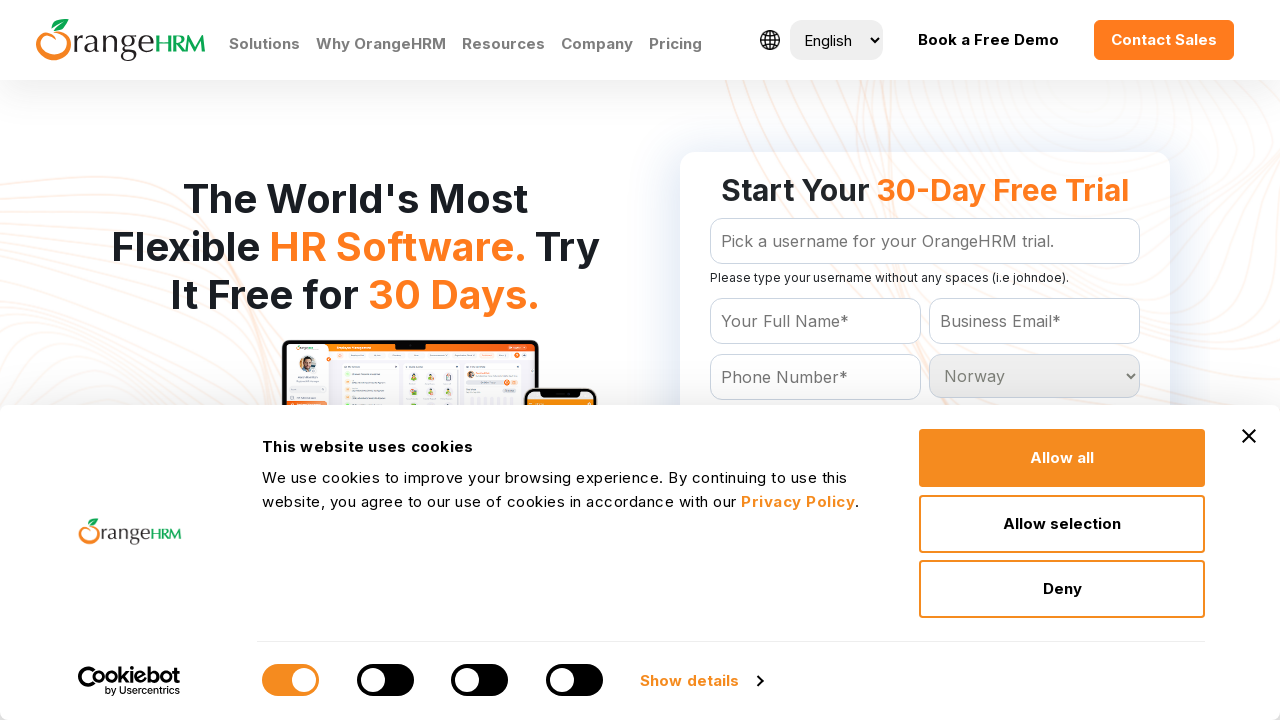